Tests opening a new browser window by clicking a button and verifies the URL of the newly opened window

Starting URL: https://demoqa.com/browser-windows

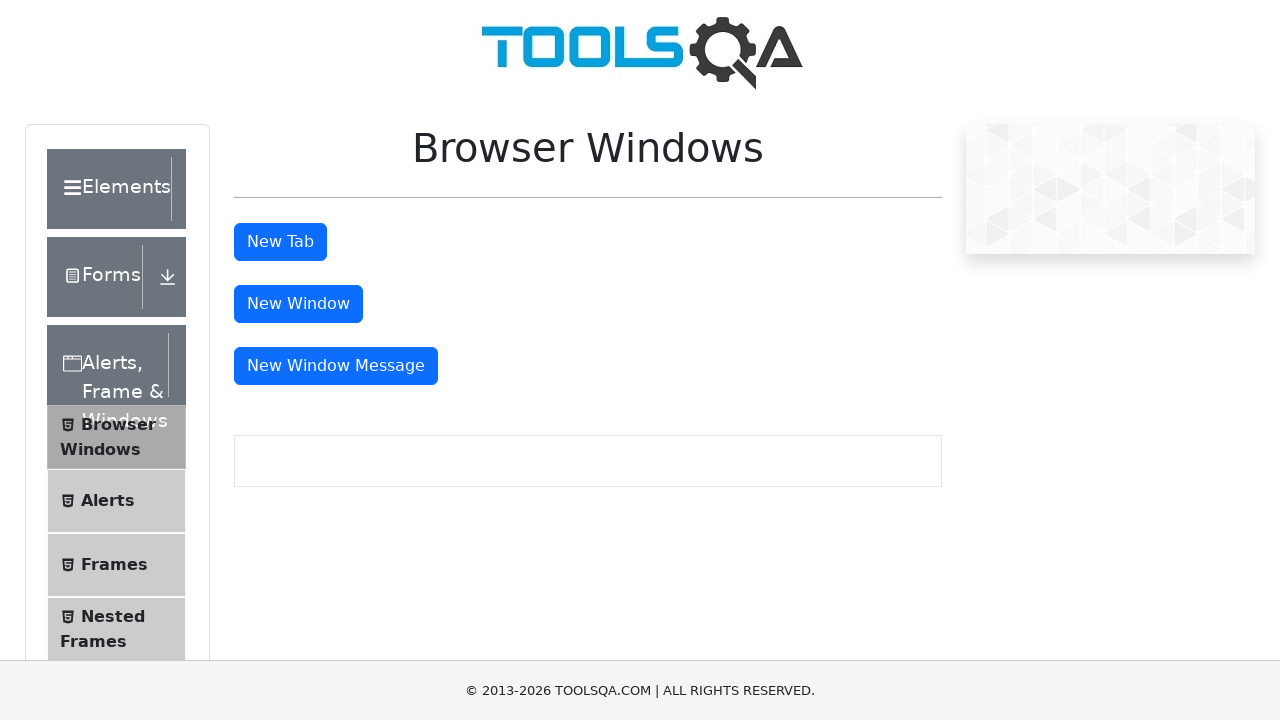

Clicked the 'New Window' button and new page opened at (298, 304) on xpath=//button[@id='windowButton']
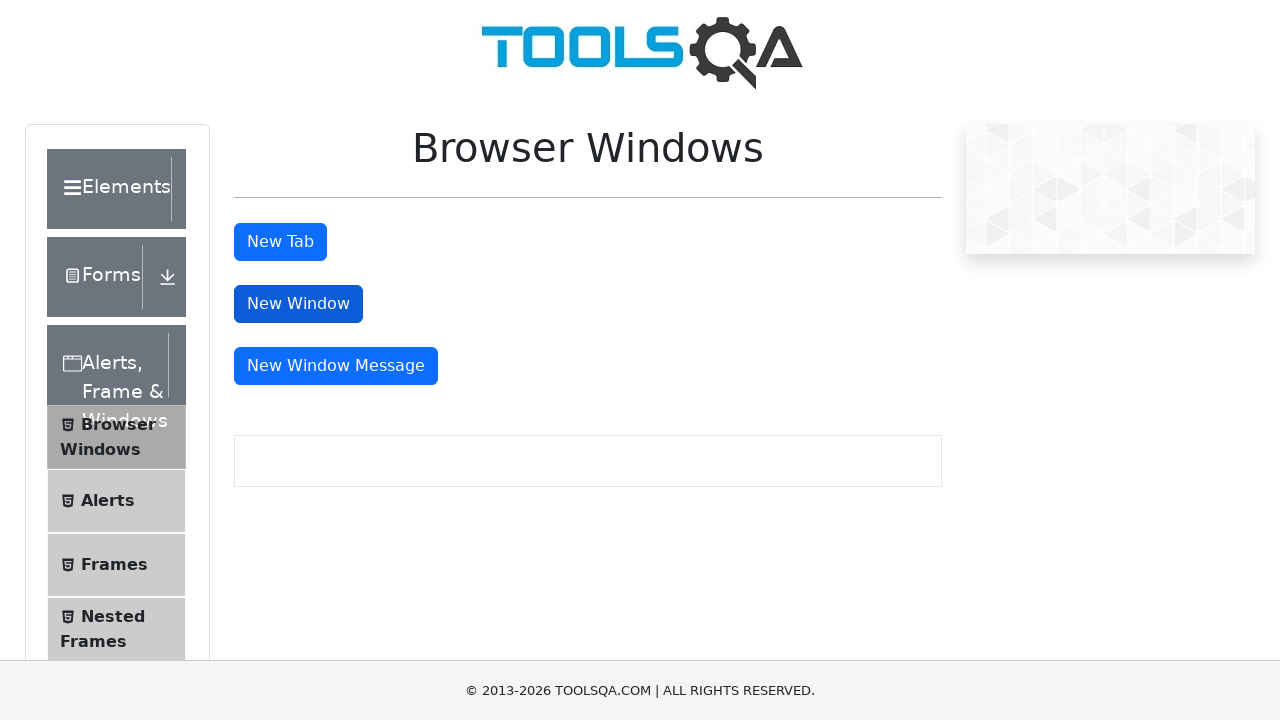

New window loaded and reached ready state
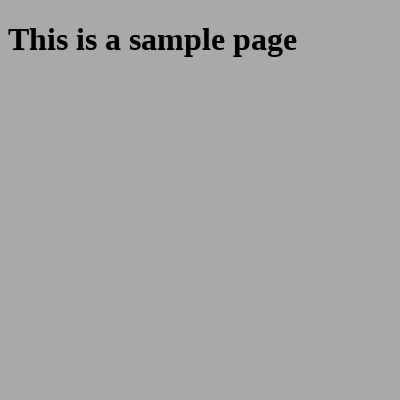

Verified new window URL is correct: https://demoqa.com/sample
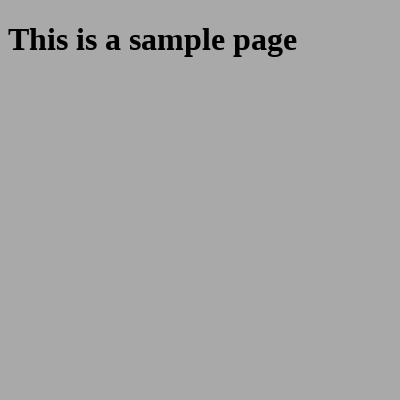

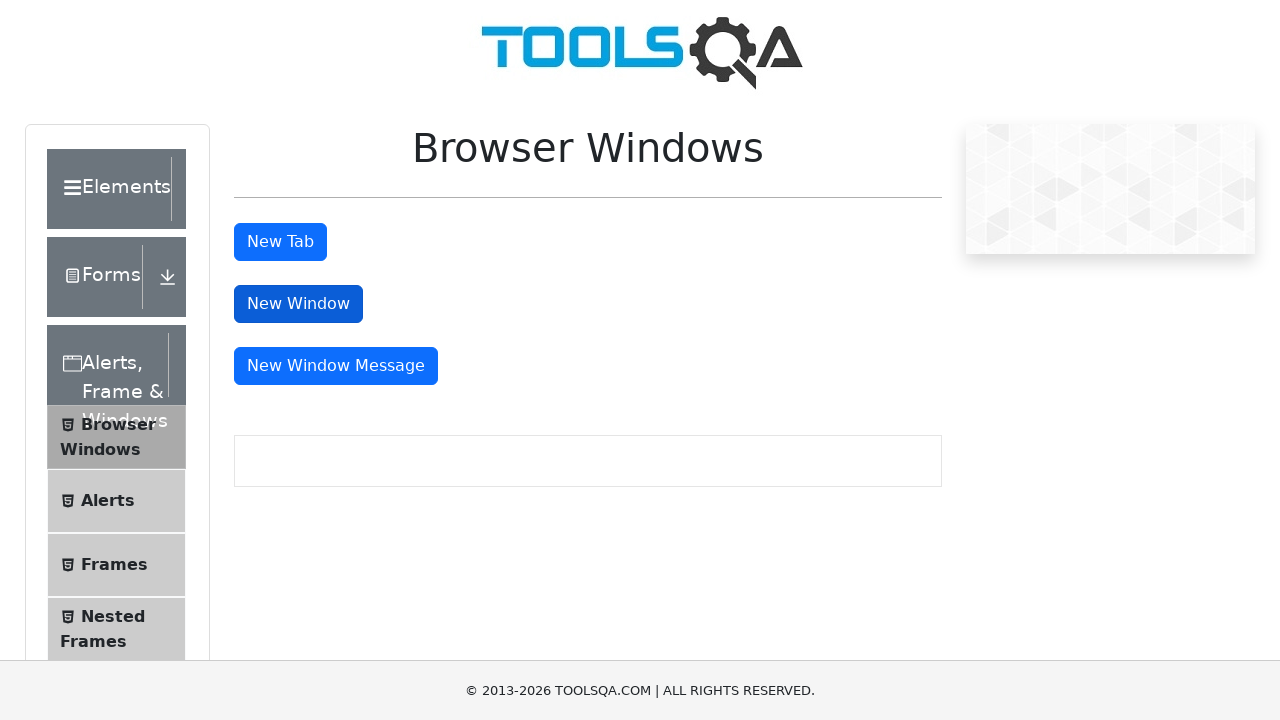